Navigates to a Cloudflare IP listing page and waits for the data table to load, verifying that table rows with IP information are present.

Starting URL: https://api.uouin.com/cloudflare.html

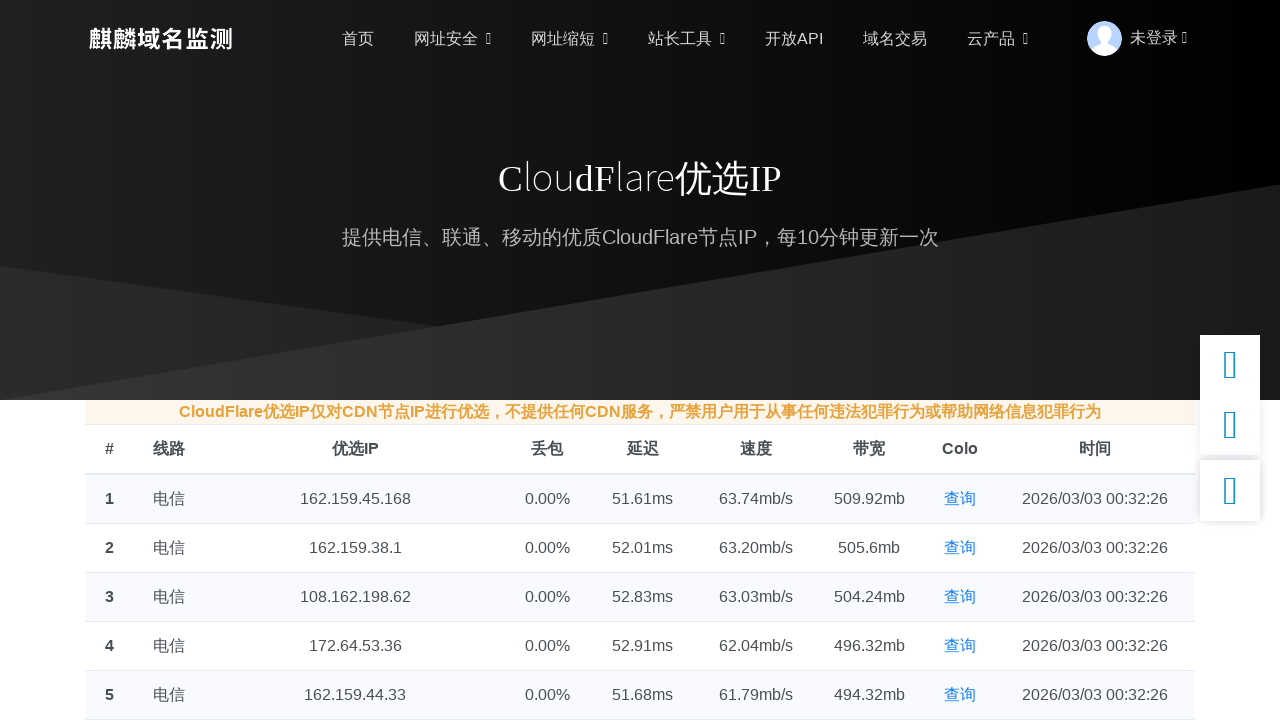

Navigated to Cloudflare IP listing page
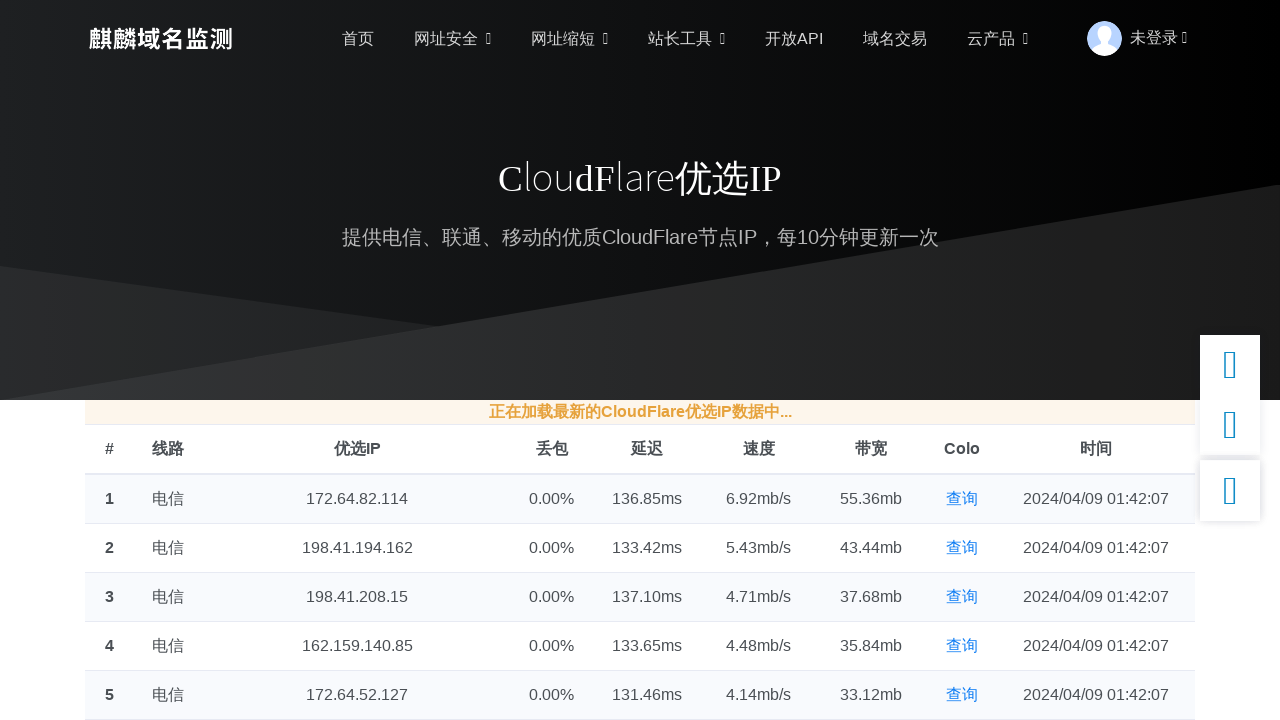

Data table loaded successfully
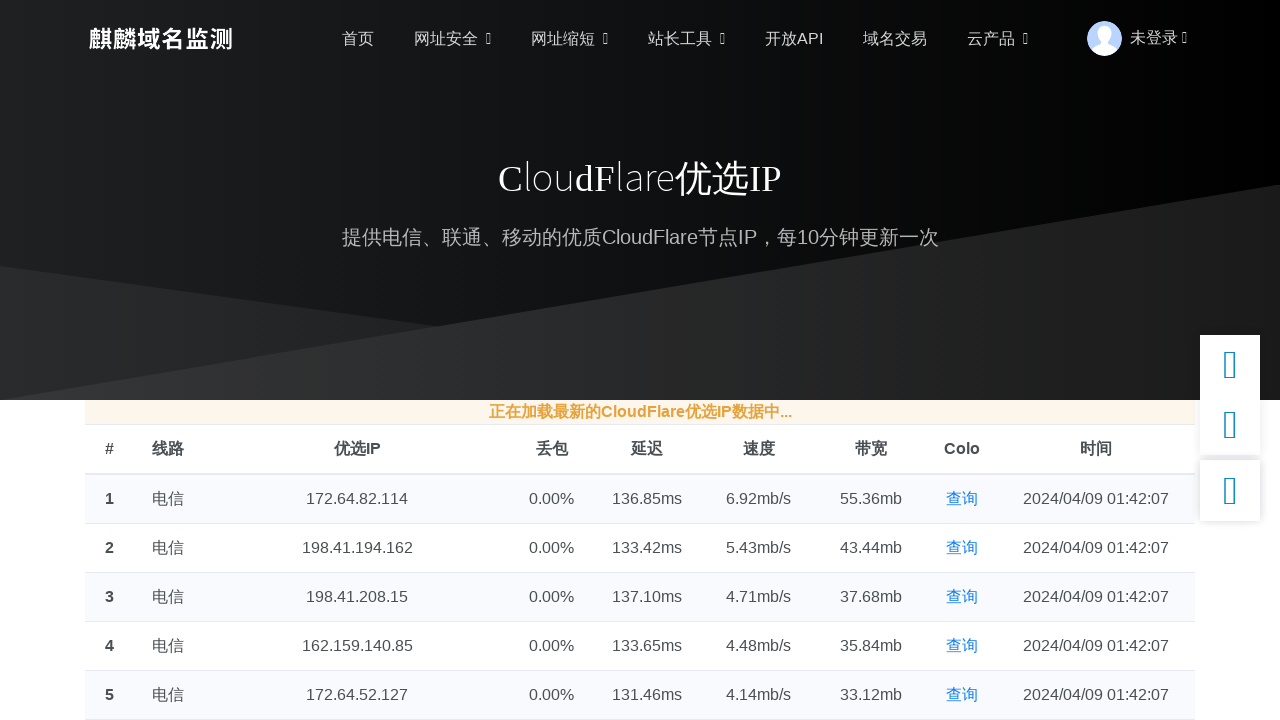

Verified table rows with IP information are present
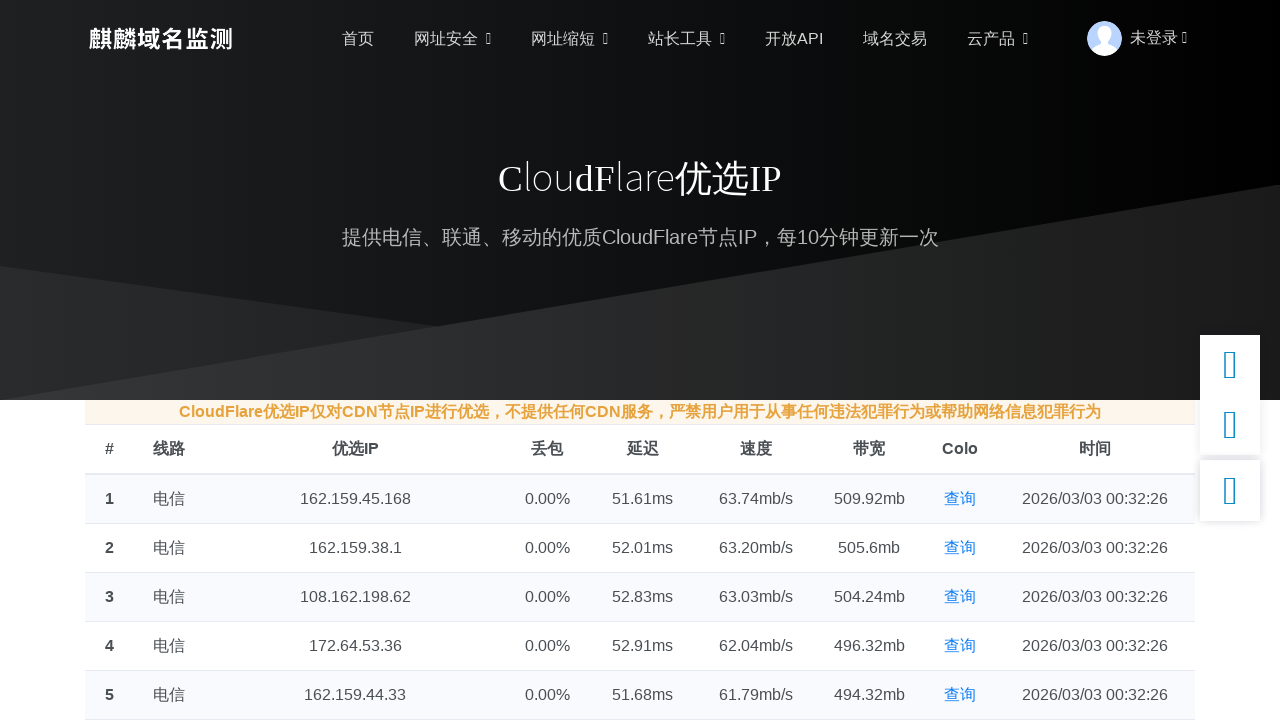

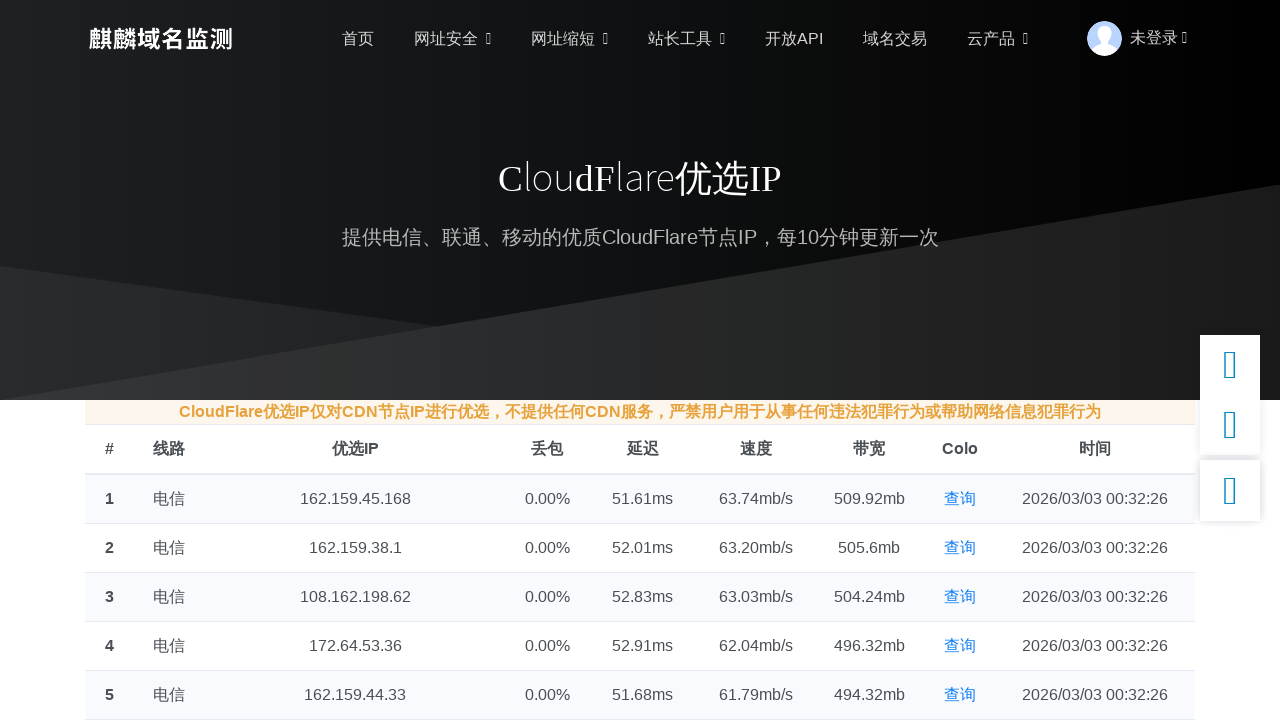